Tests the add to cart functionality by selecting a Samsung Galaxy S6 product, adding it to cart, and verifying it appears in the cart.

Starting URL: https://www.demoblaze.com/index.html

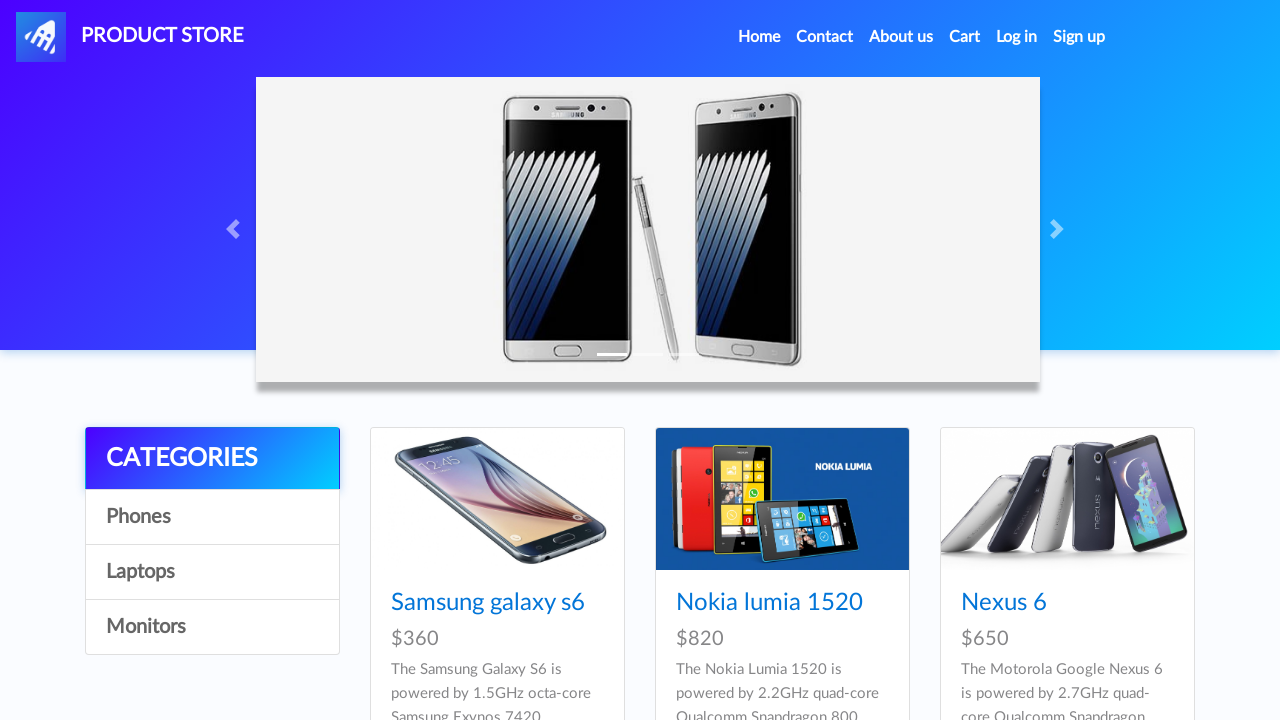

Set up dialog handler for alert popups
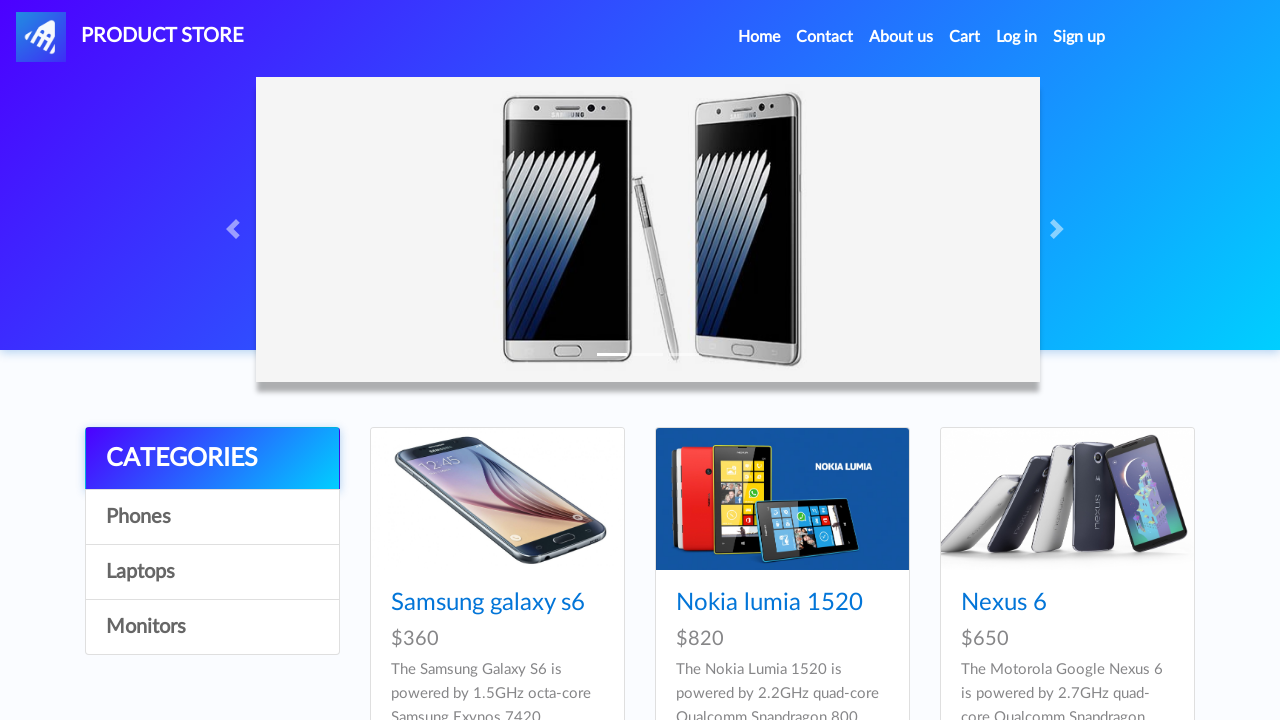

Clicked on Samsung Galaxy S6 product at (488, 603) on a:has-text('Samsung galaxy s6')
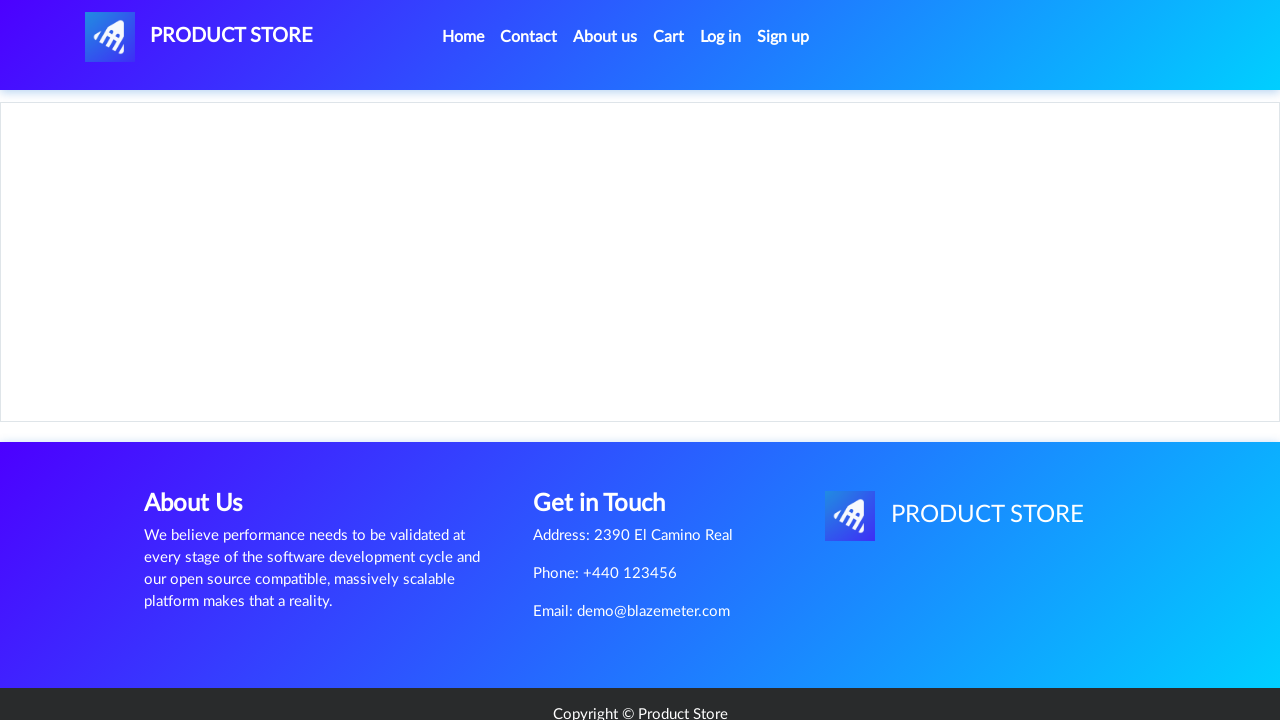

Clicked 'Add to cart' button at (610, 440) on a:has-text('Add to cart')
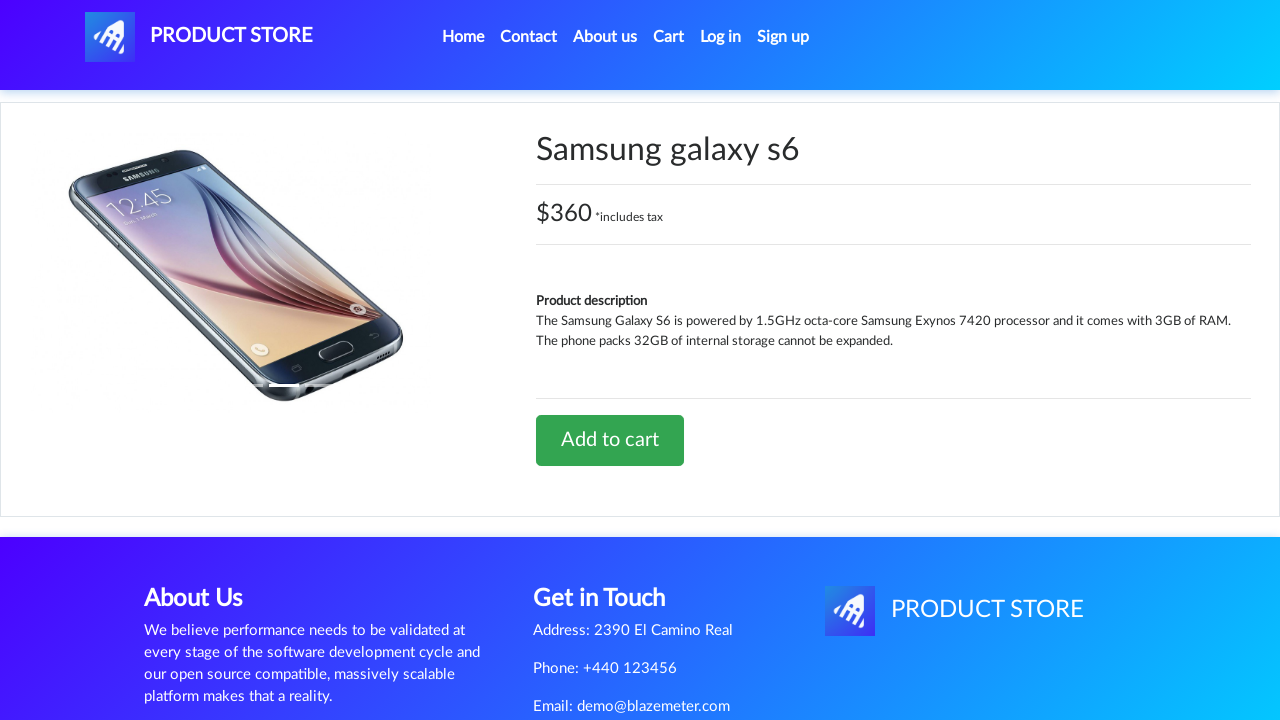

Waited for confirmation dialog to be handled
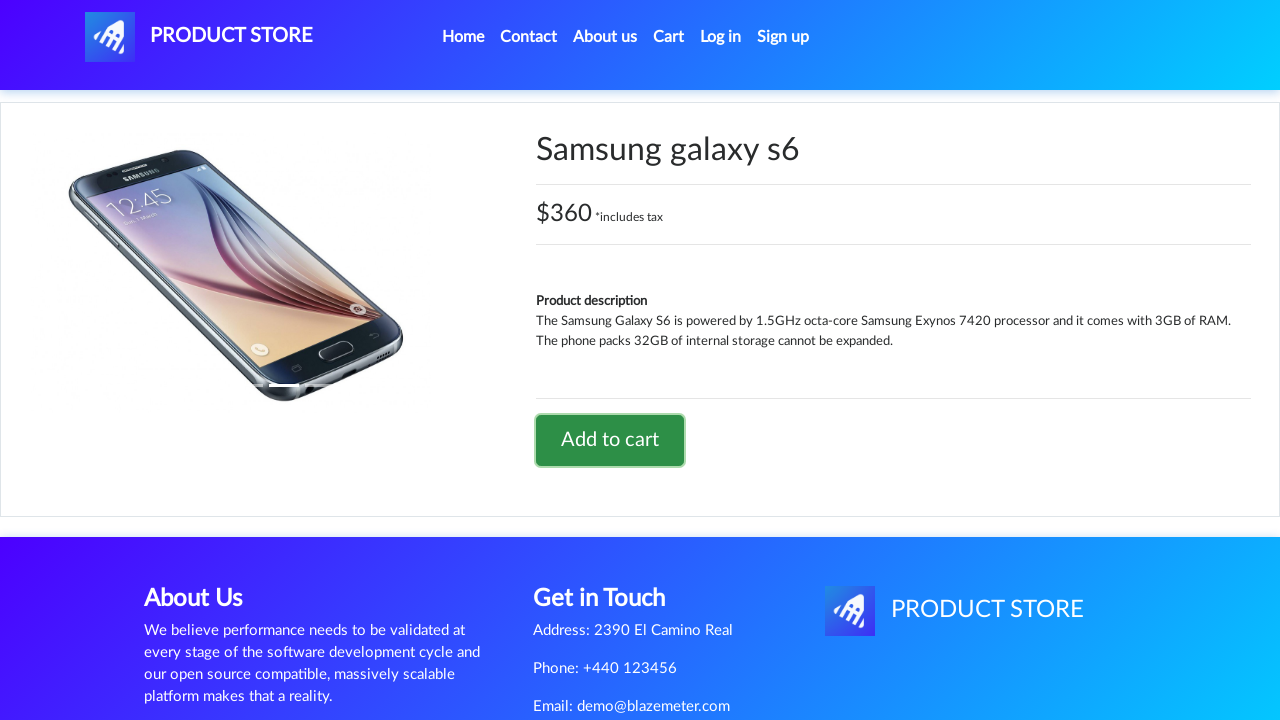

Clicked on Cart link to navigate to cart page at (669, 37) on a:has-text('Cart'):not(:has-text('Add'))
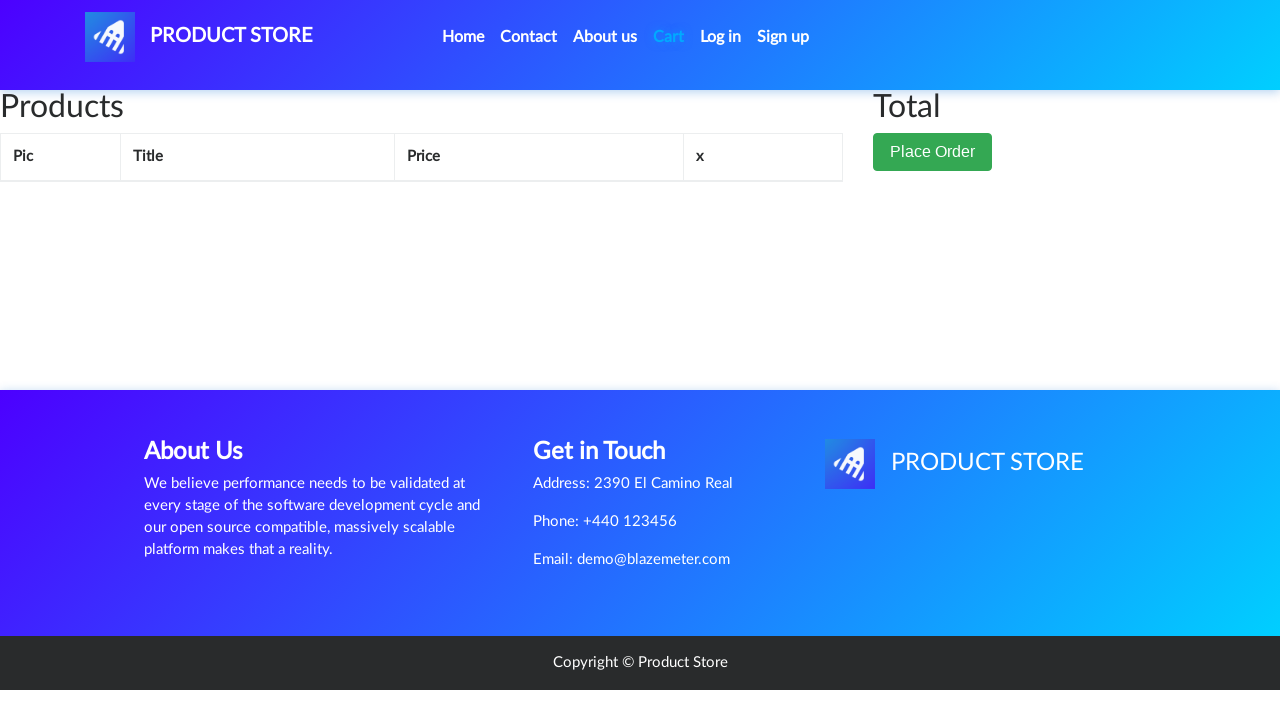

Verified Samsung Galaxy S6 is visible in cart
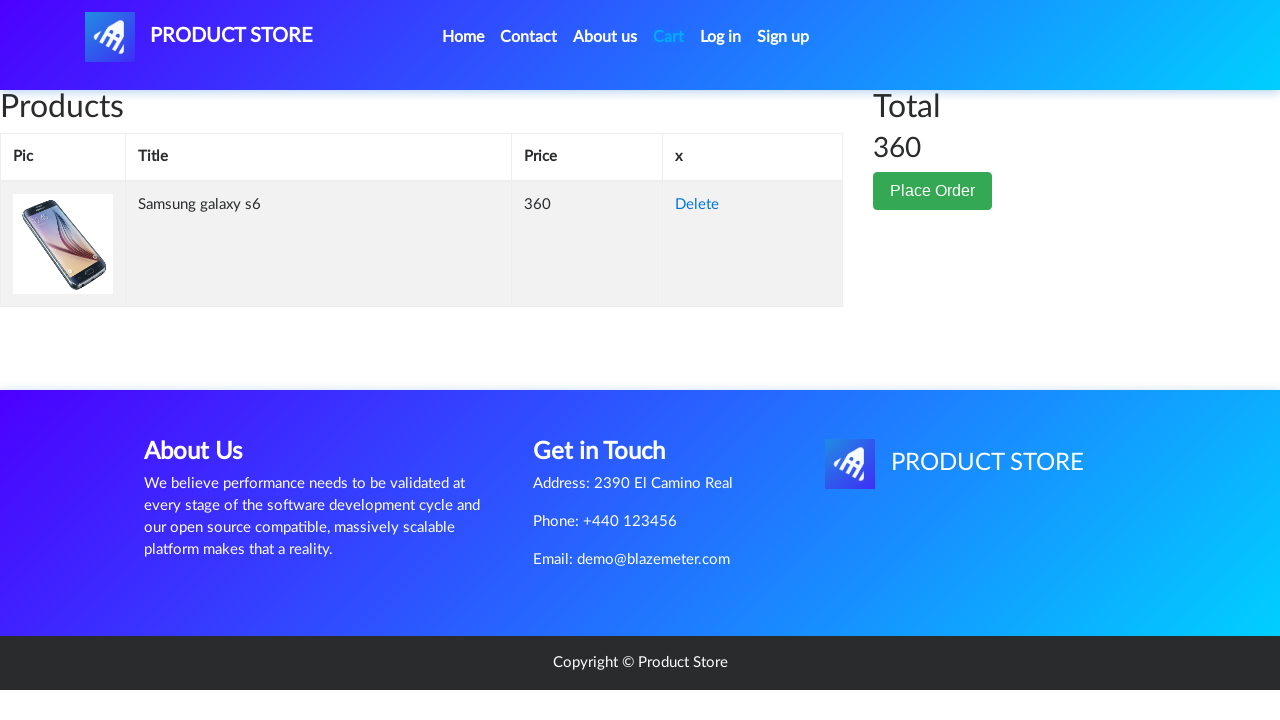

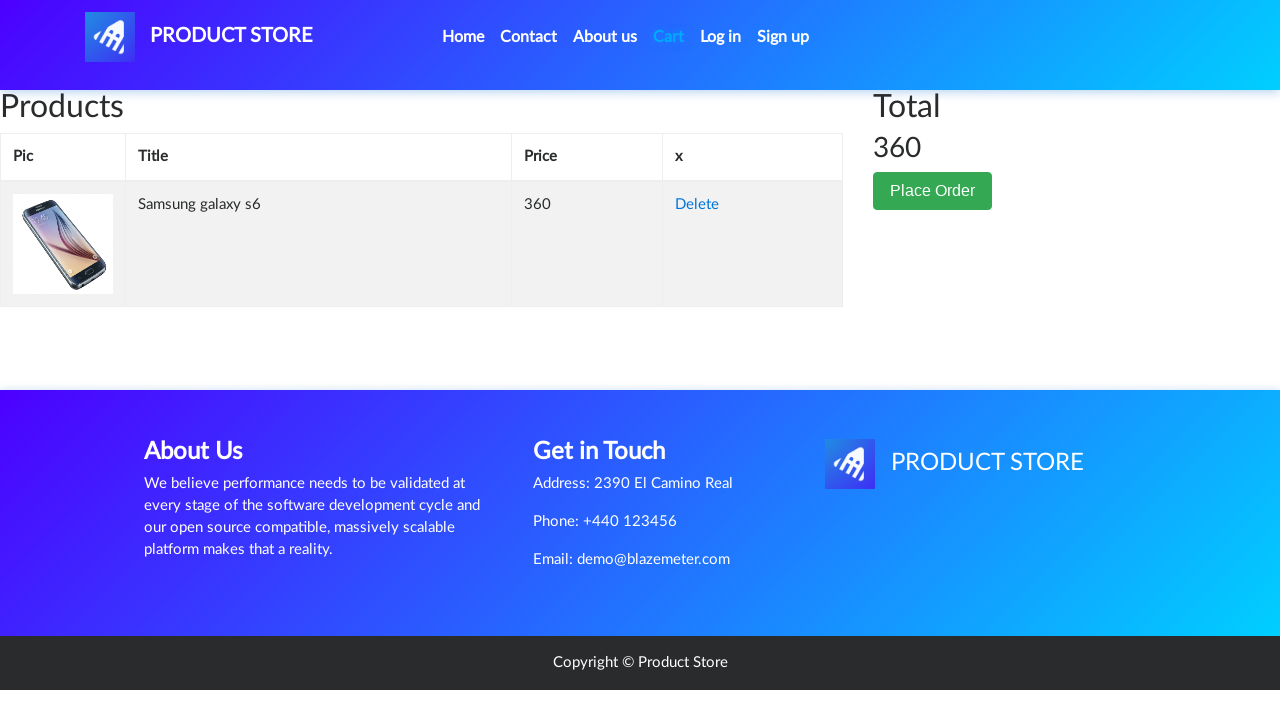